Tests keyboard input functionality by clicking on a name field and entering text

Starting URL: https://formy-project.herokuapp.com/keypress

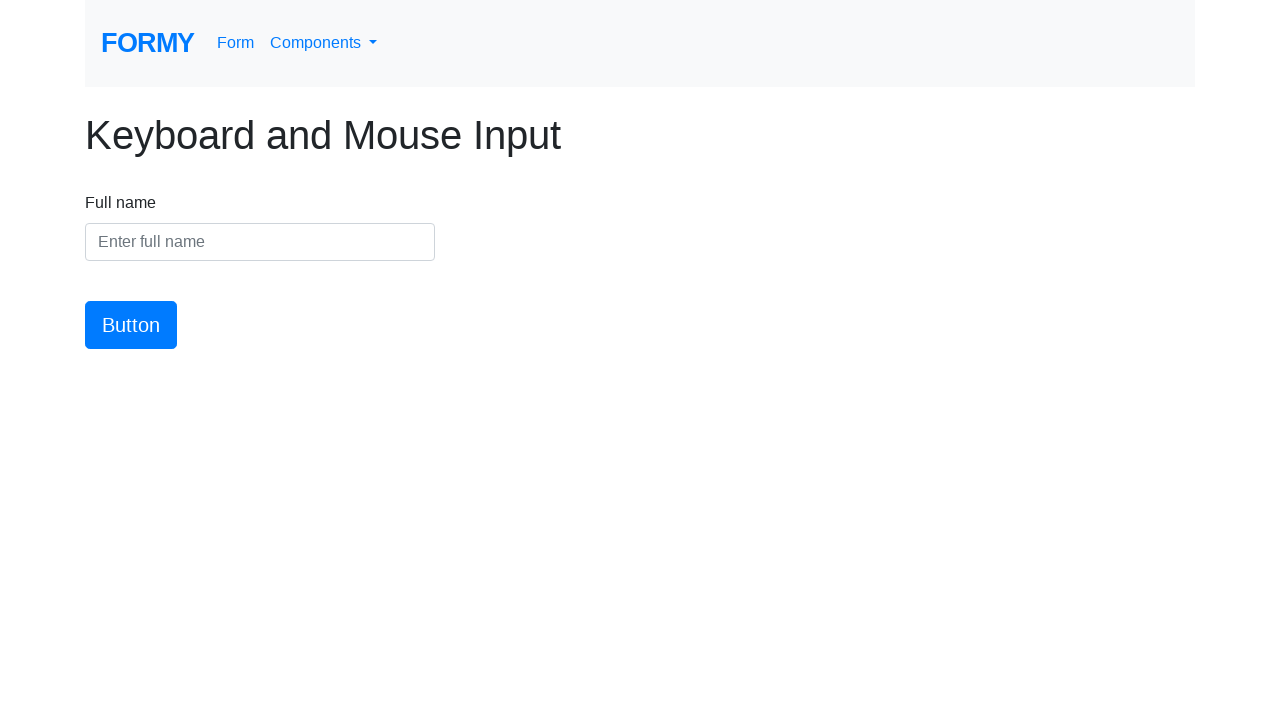

Clicked on the name input field at (260, 242) on #name
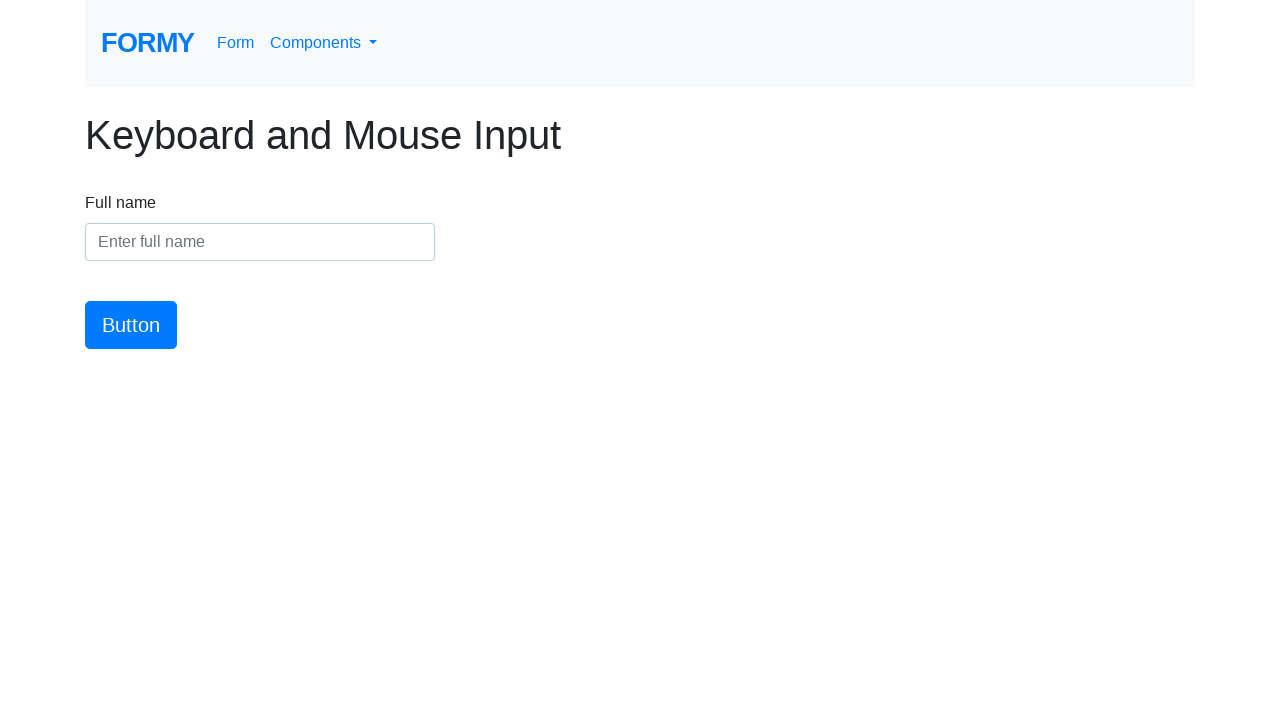

Entered 'Siarhei Yaumenau' into the name field on #name
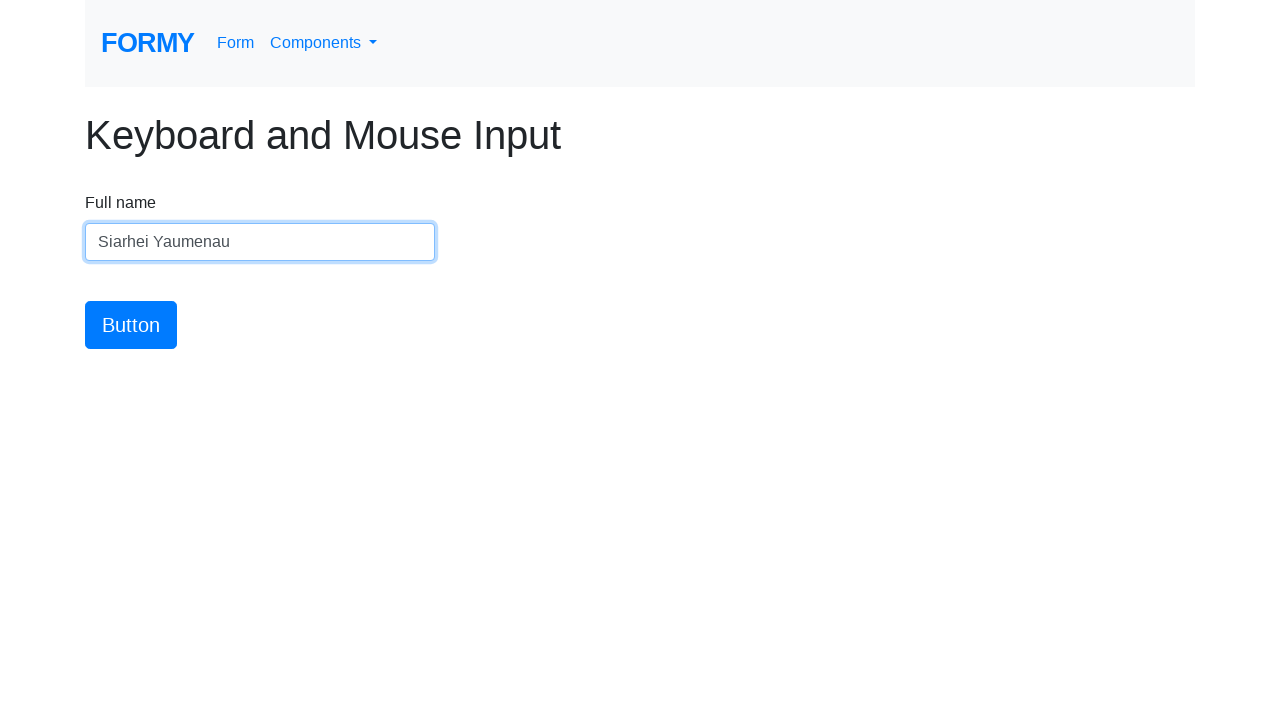

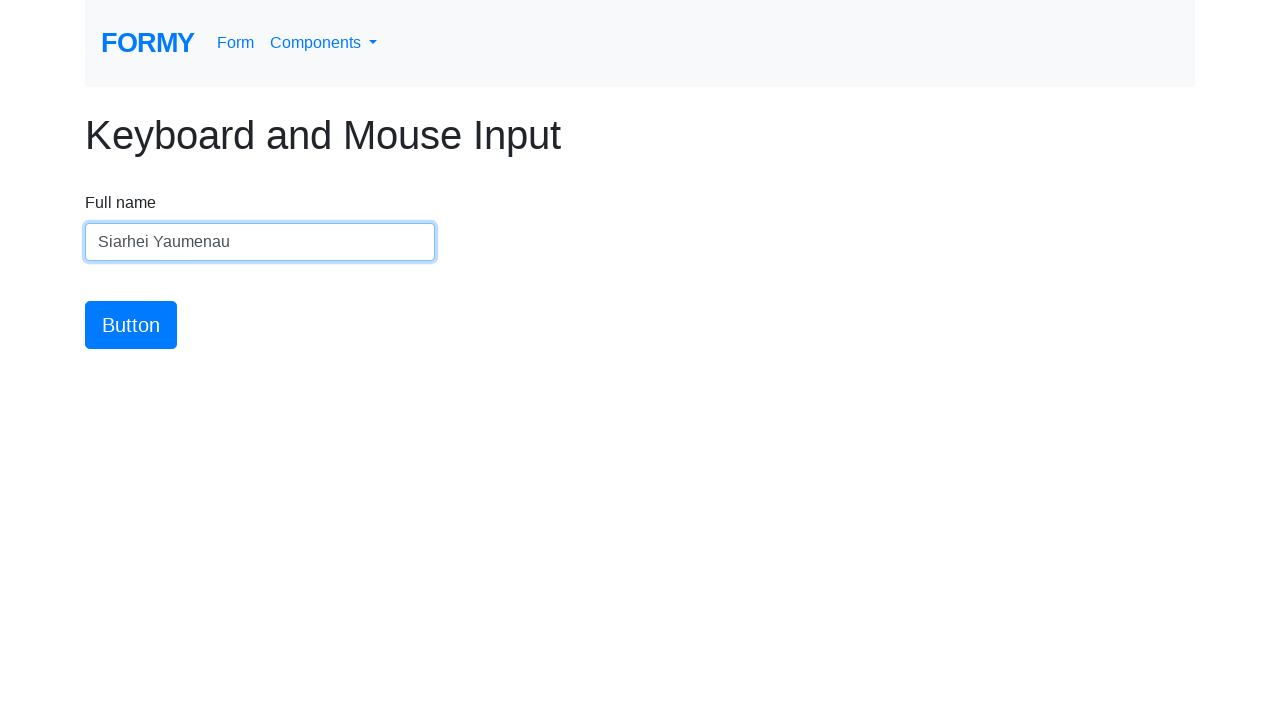